Navigates to Walmart homepage, refreshes the page, and verifies that the page title contains the expected text "Save".

Starting URL: https://www.walmart.com

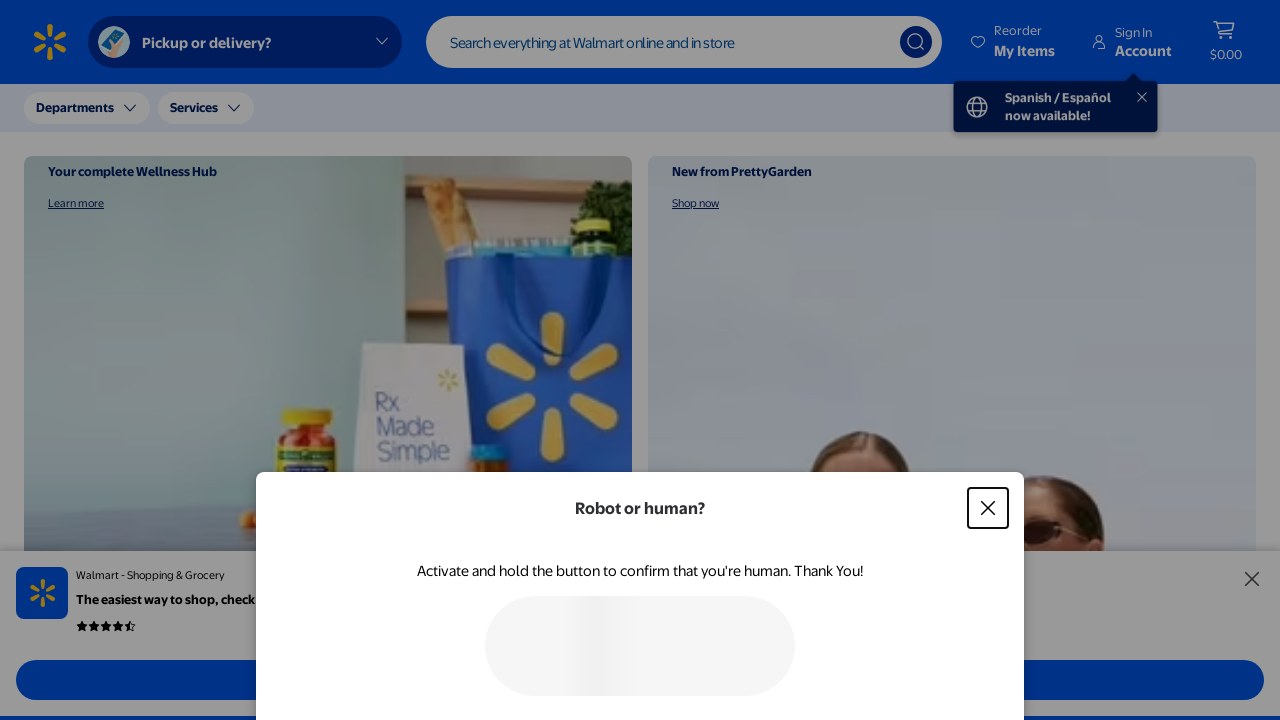

Reloaded the Walmart homepage
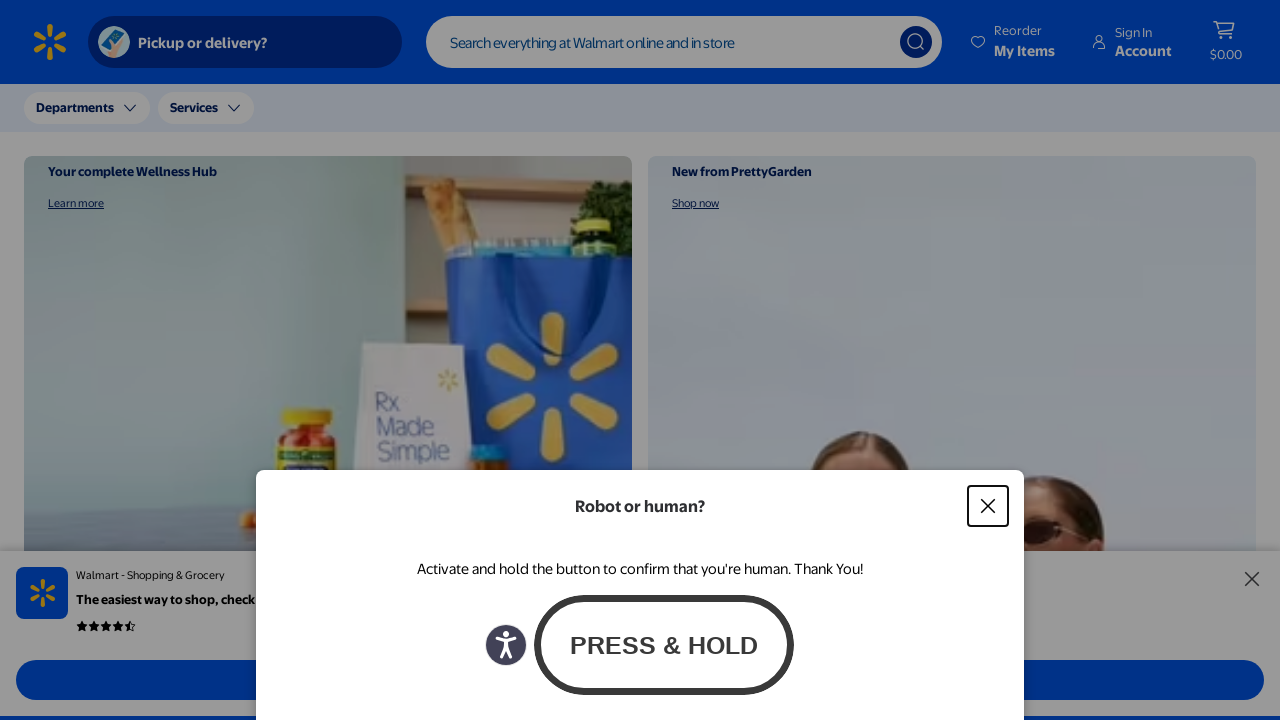

Page loaded and domcontentloaded state reached
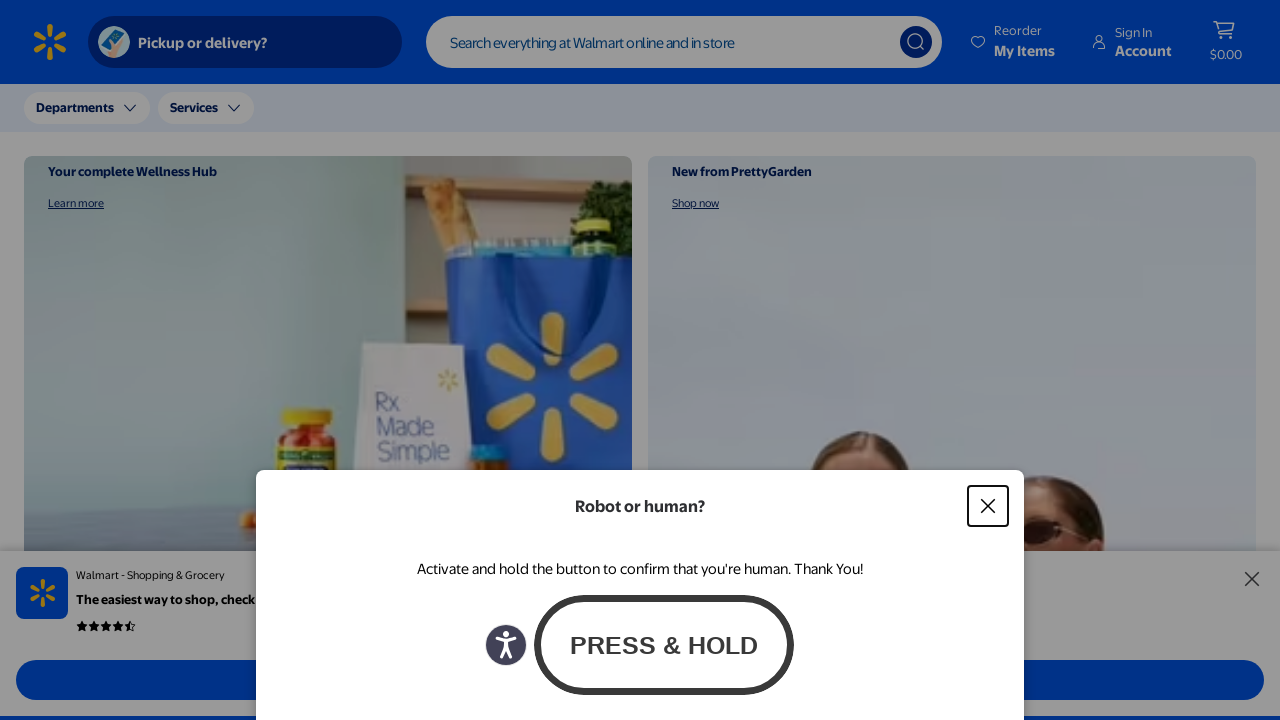

Retrieved page title: Walmart | Save Money. Live better.
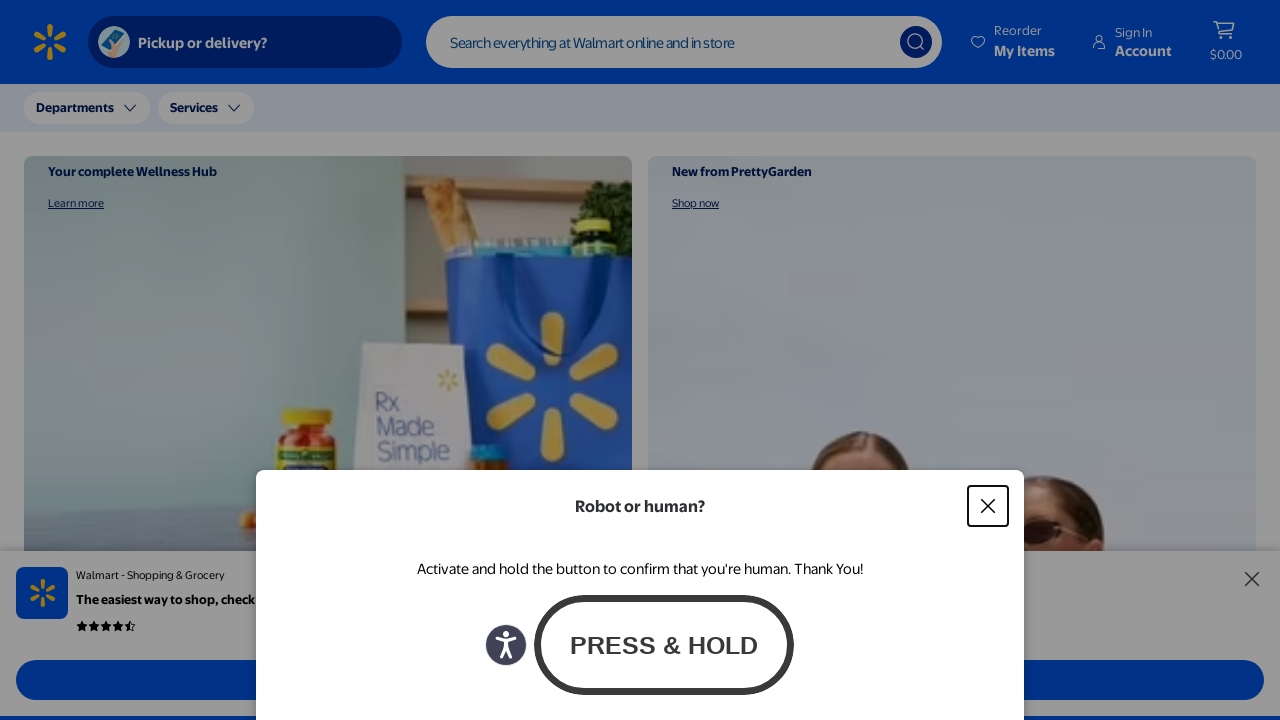

Verified page title contains 'Save'
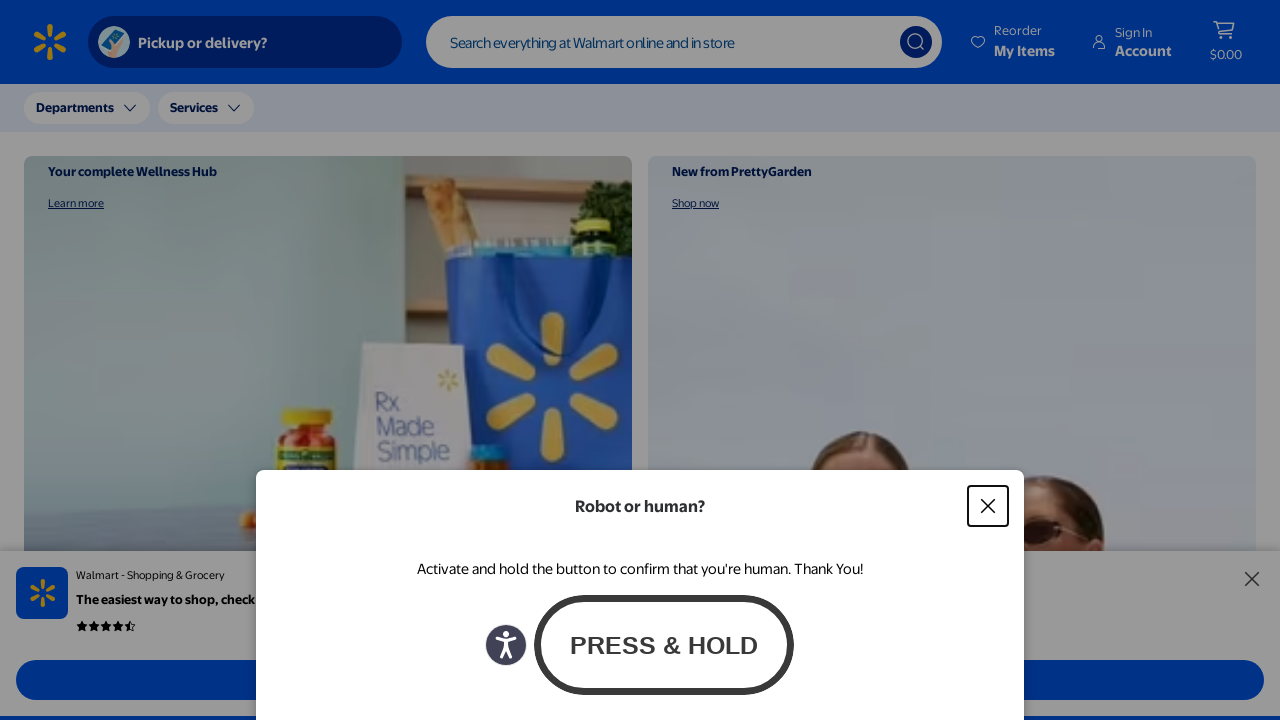

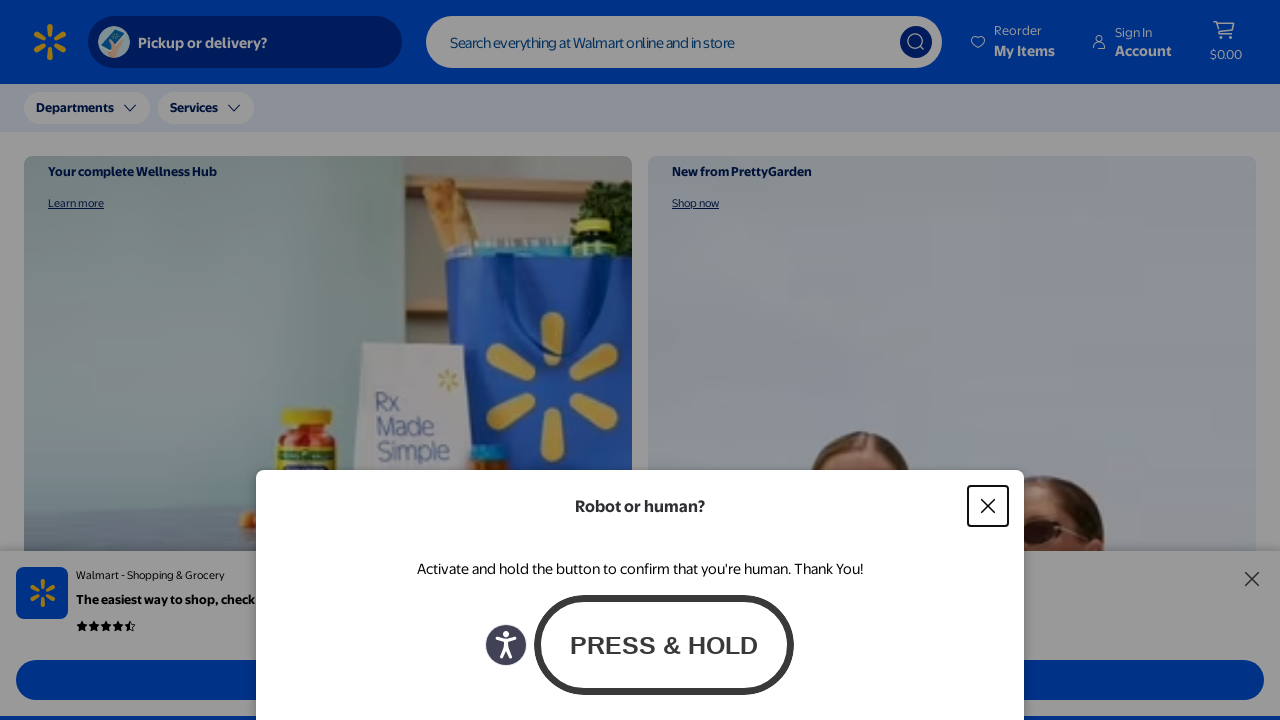